Tests Women category section by clicking on Women category, then a subcategory, and verifying navigation

Starting URL: https://automationexercise.com/

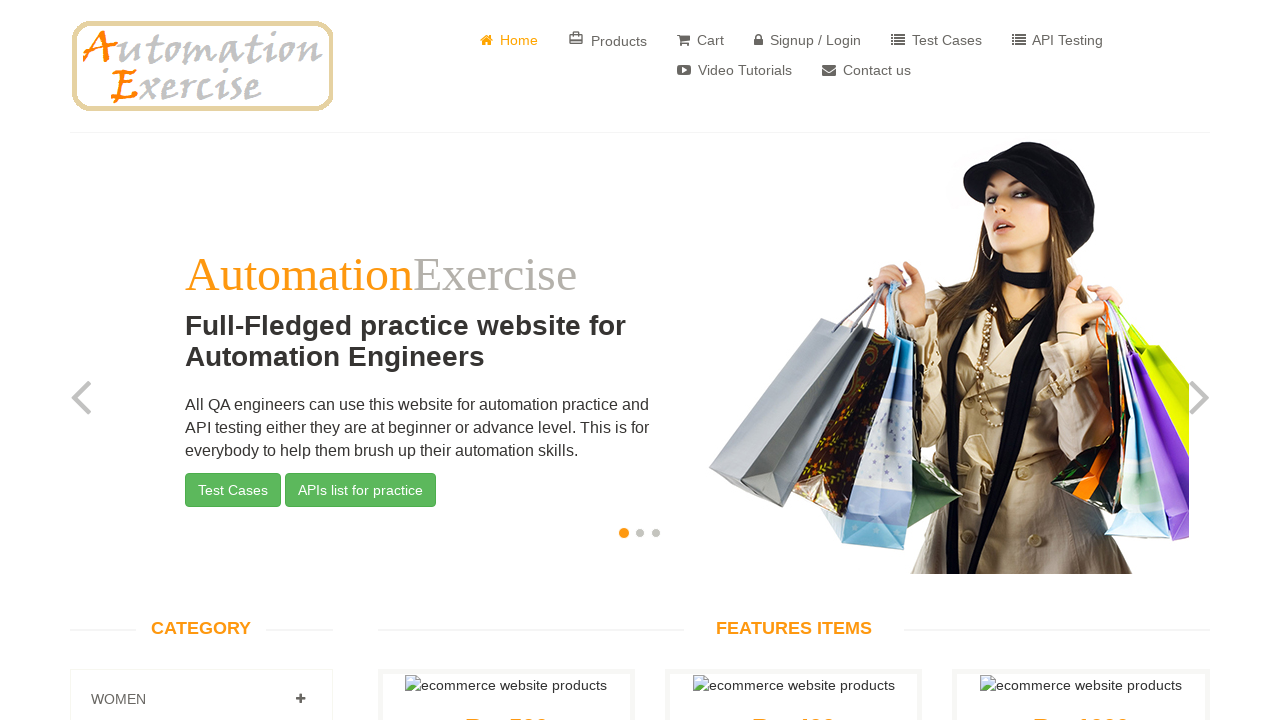

Located Women category element
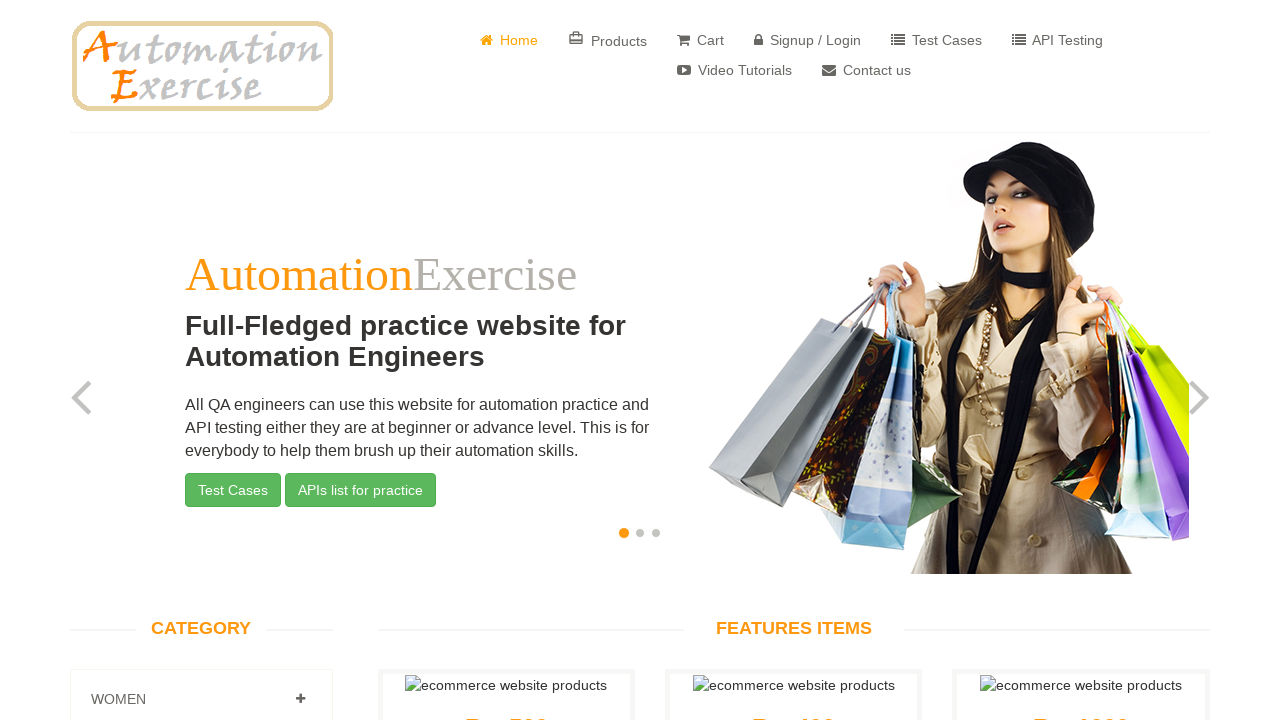

Scrolled Women category into view
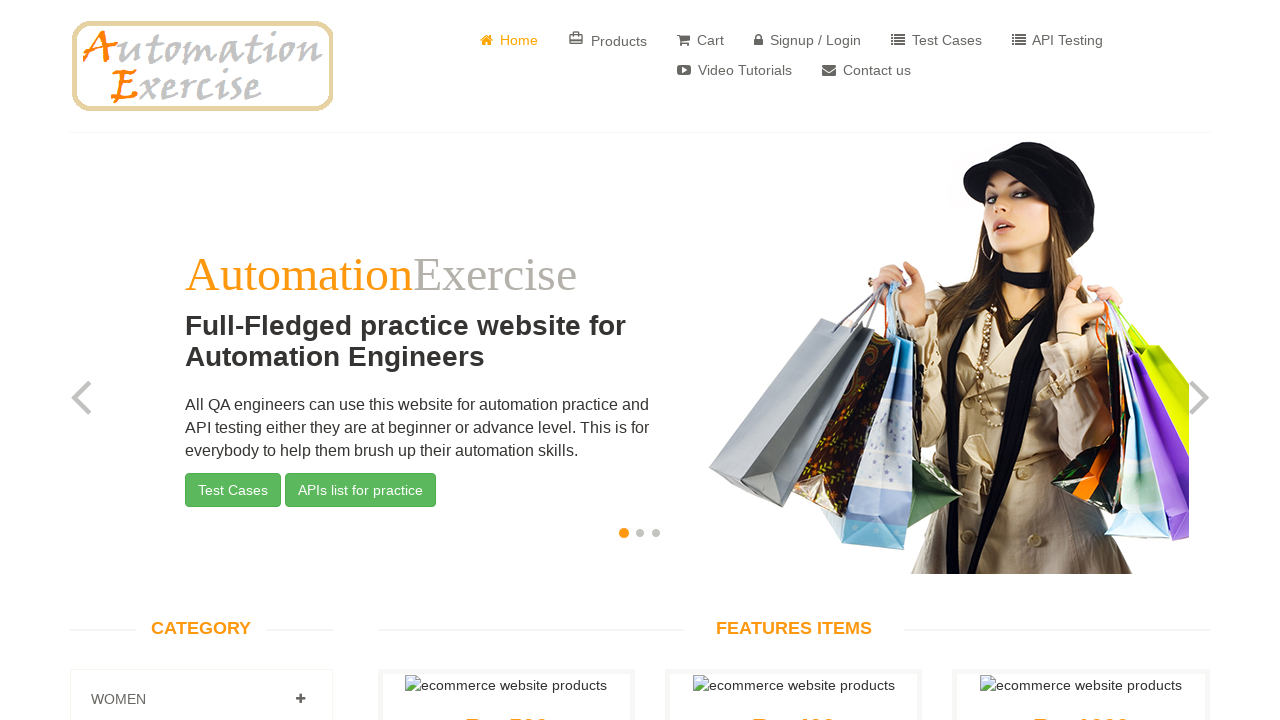

Clicked on Women category at (300, 699) on xpath=//a[@href='#Women'] | //a[contains(text(),'WOMEN')] >> nth=0
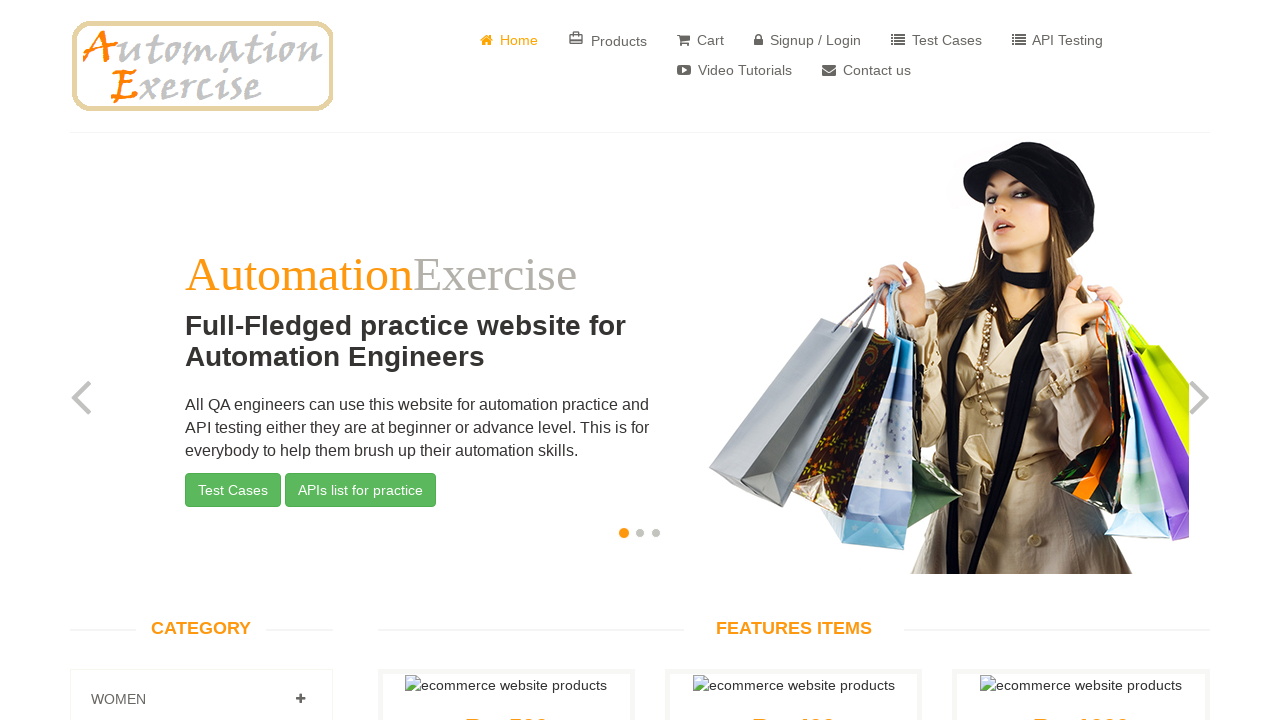

Waited 2 seconds for Women category section to load
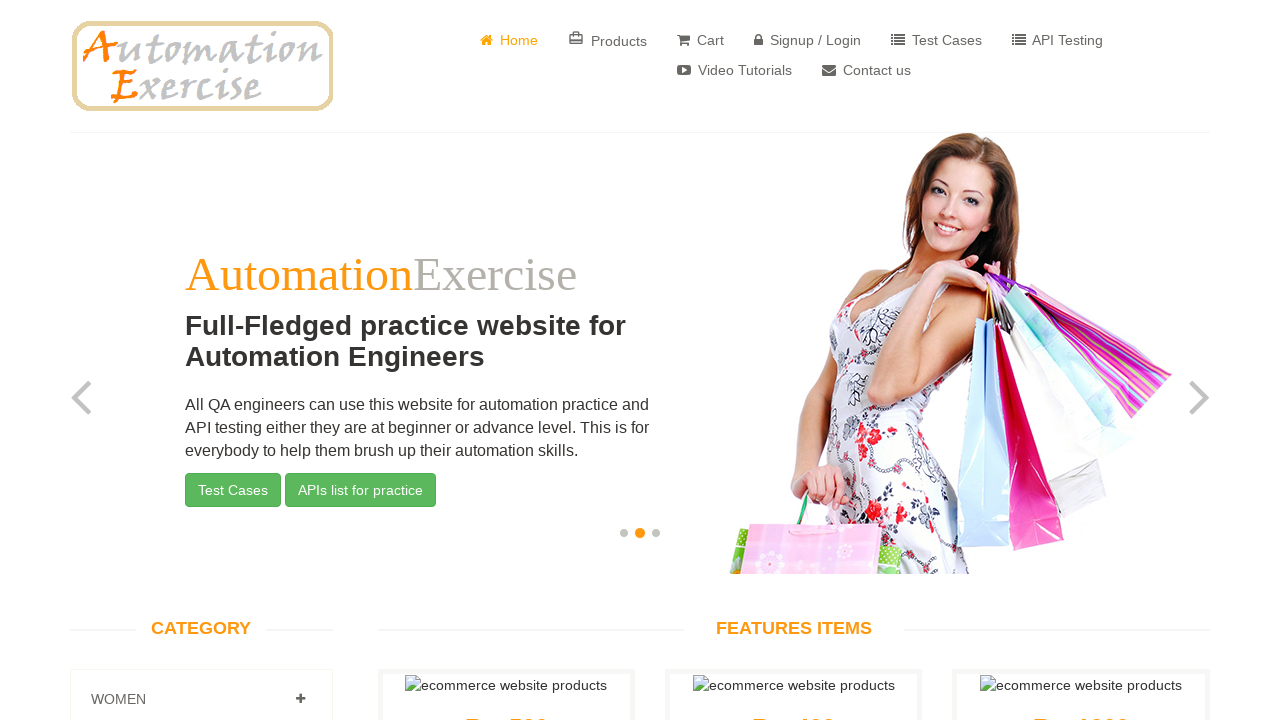

Located first Women subcategory element
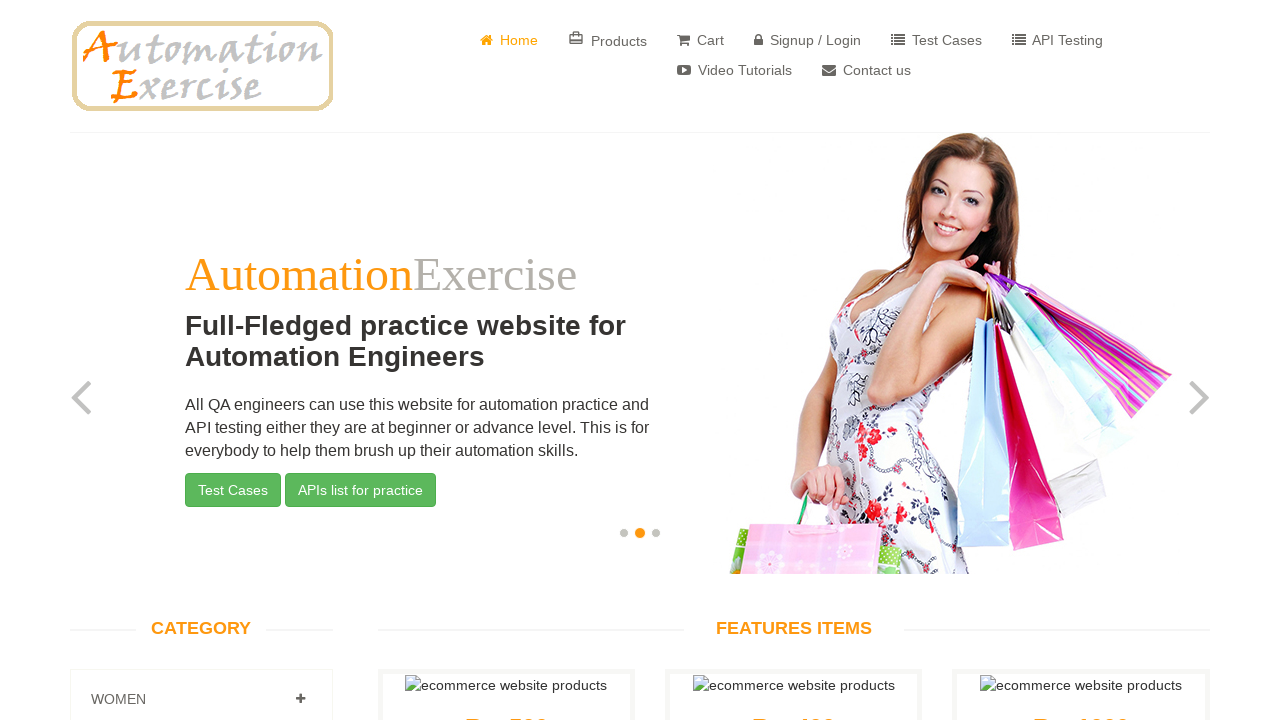

Clicked on Women subcategory at (127, 360) on xpath=//div[@id='Women']//a >> nth=0
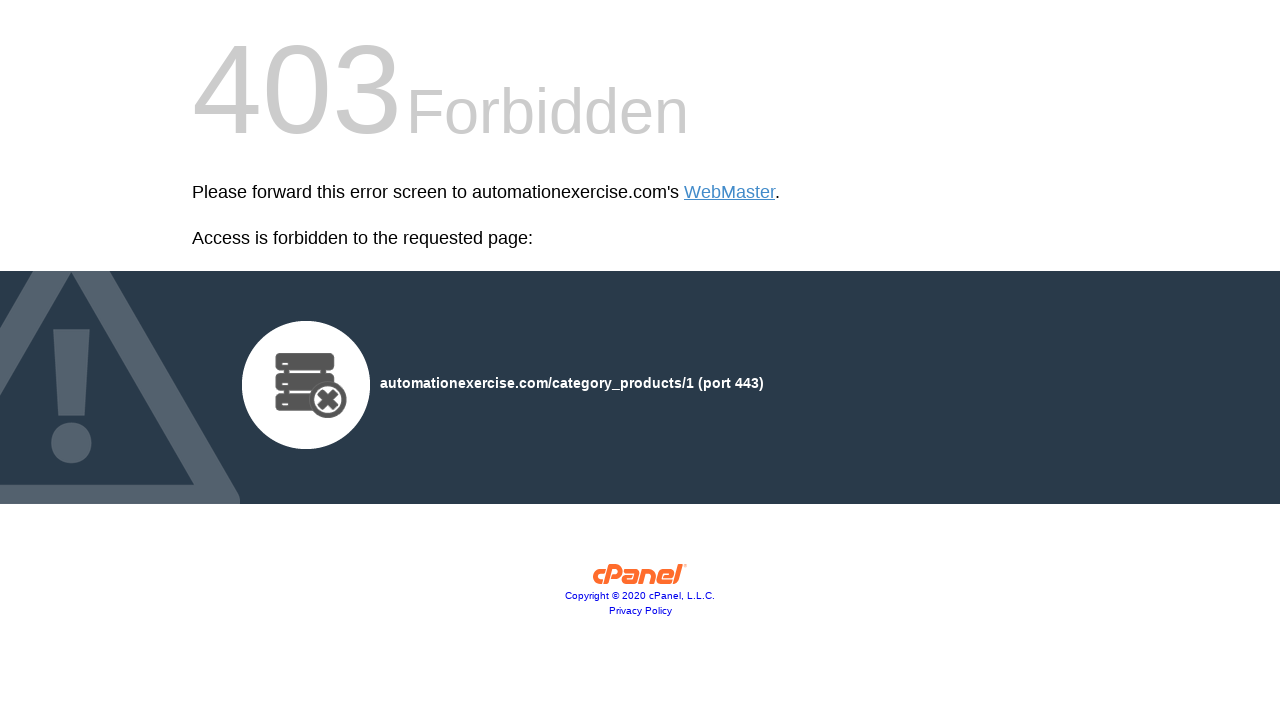

Waited 2 seconds for subcategory products page to load
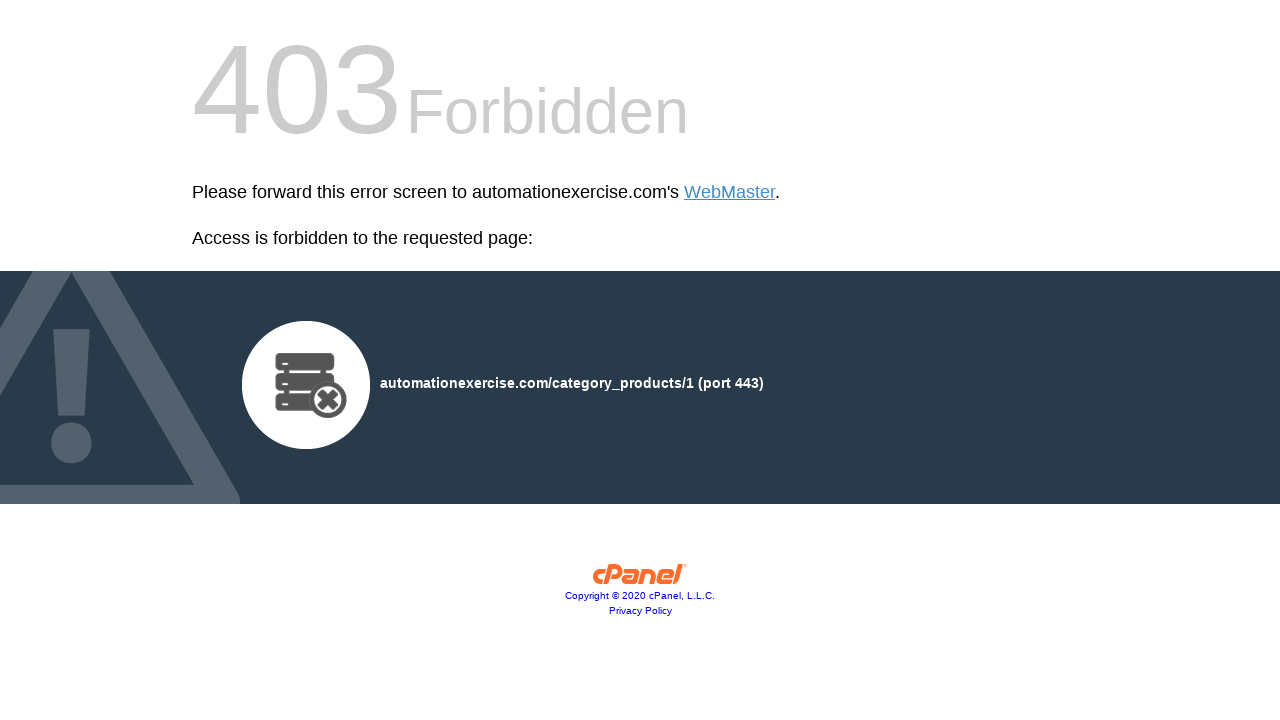

Verified navigation to Women category products page
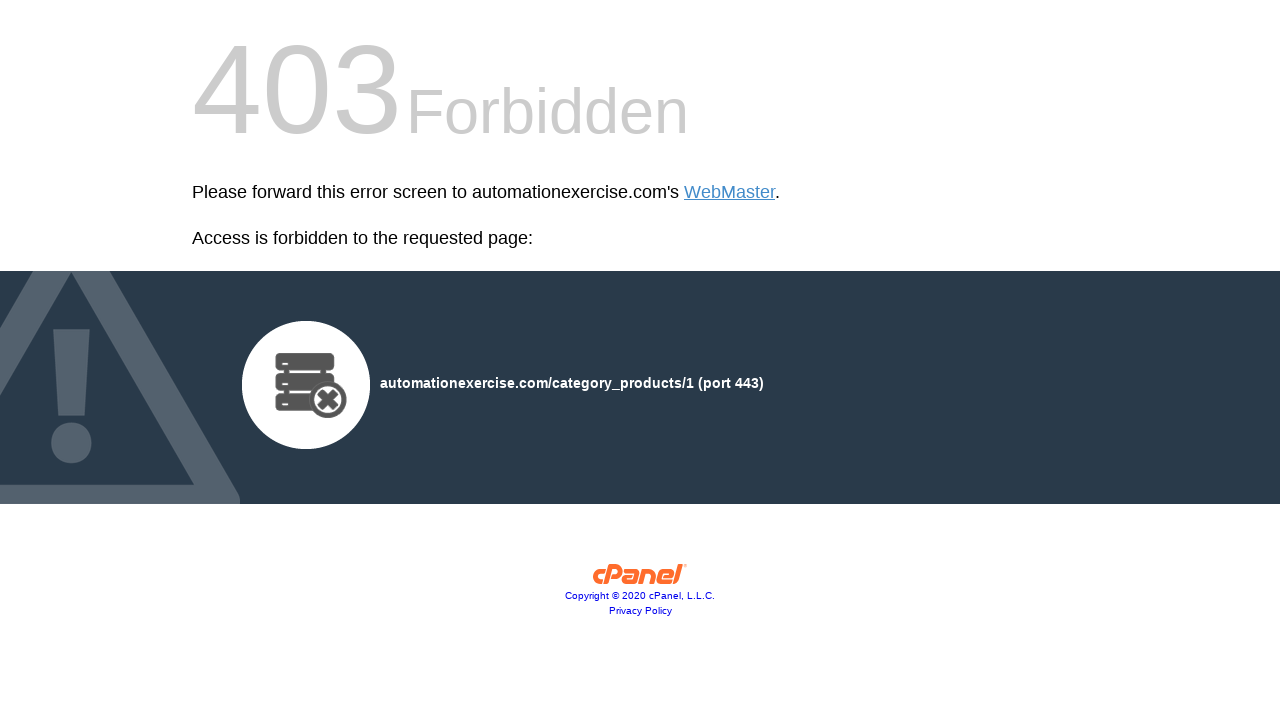

Navigated back to home page
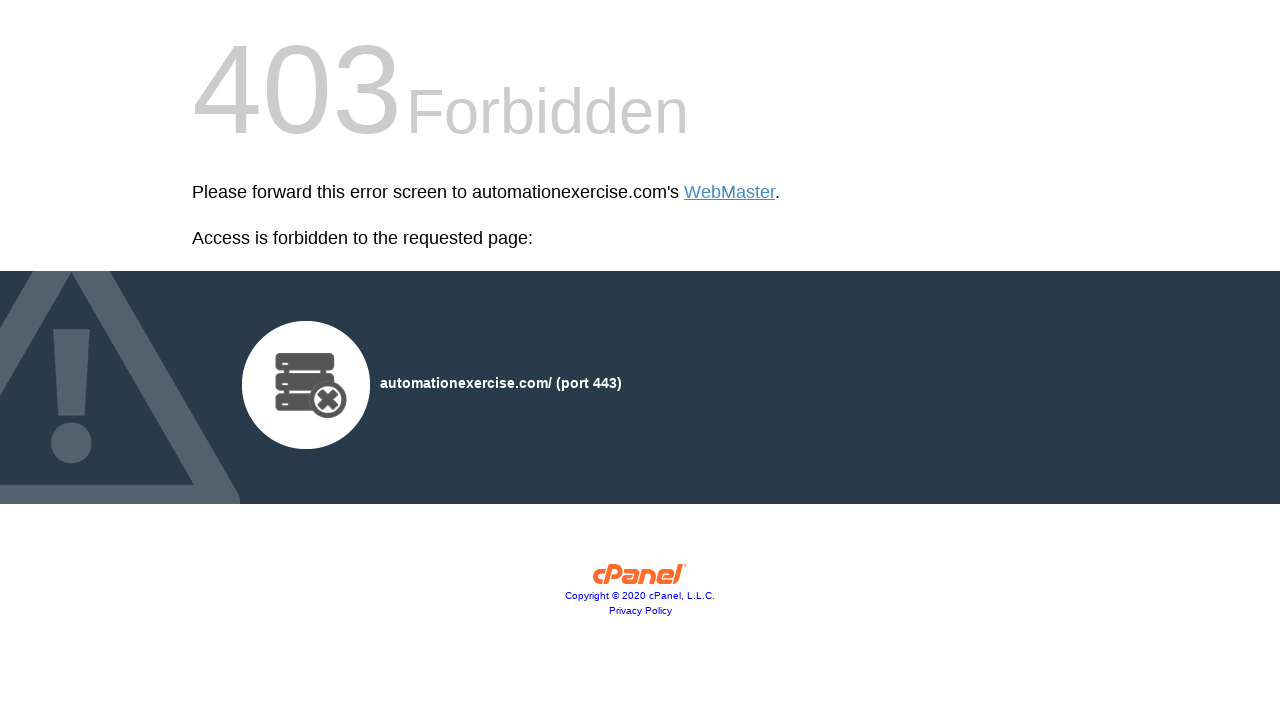

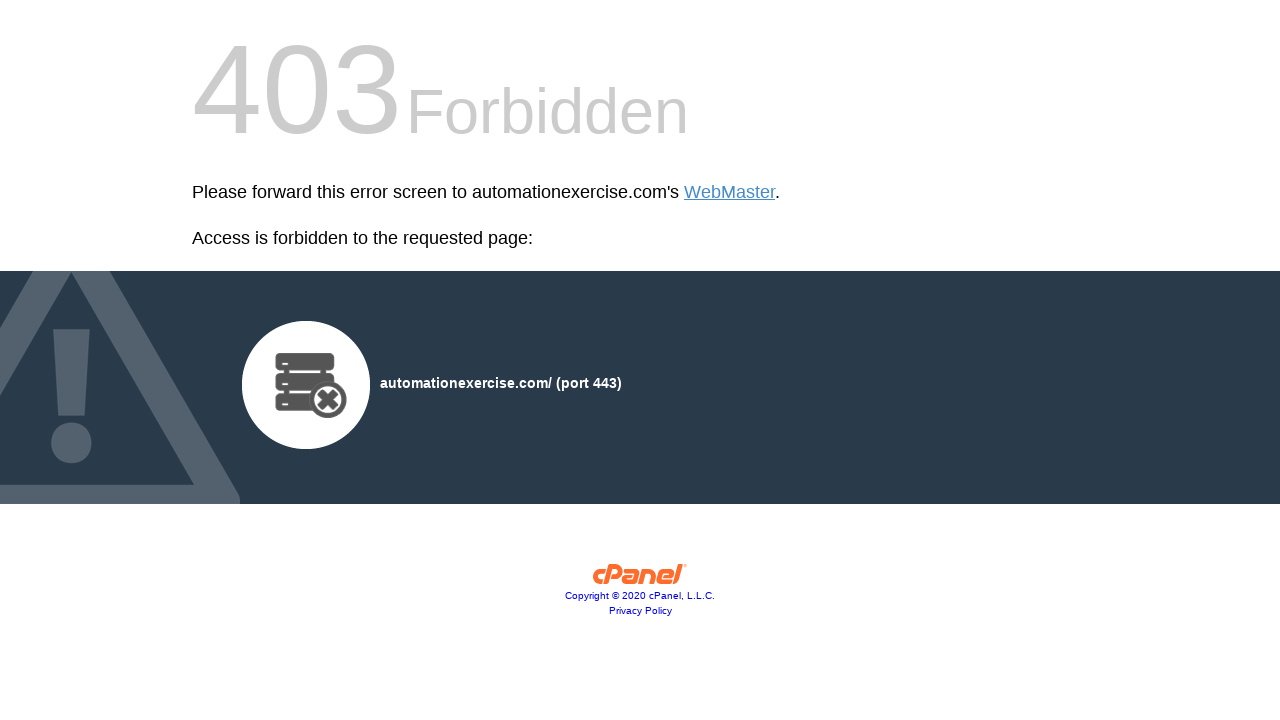